Tests navigation from the sign-in page to the sign-up page by clicking the 'Sign up' button and verifying the signup page loads.

Starting URL: https://jhu-oose-f24.github.io/Team-SuperSurveyors/#/login

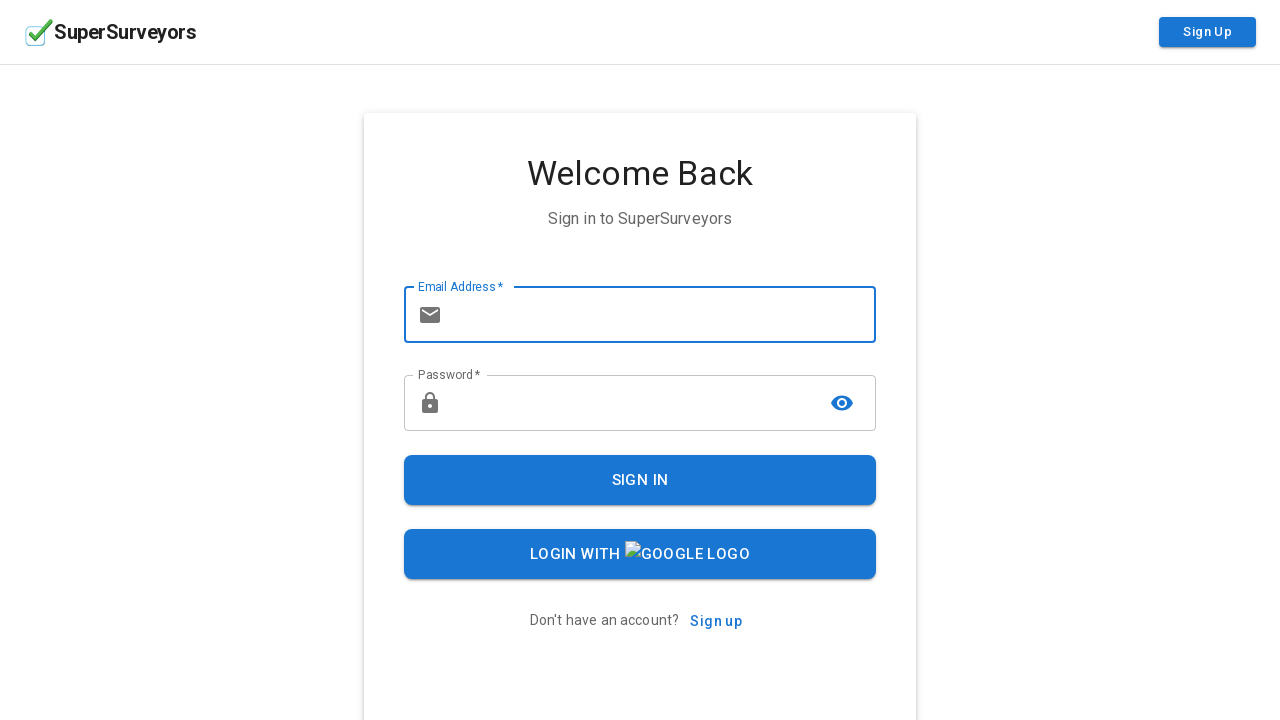

Clicked 'Sign up' button on login page at (716, 621) on xpath=//button[contains(@class, 'MuiButton-textPrimary') and contains(text(), 'S
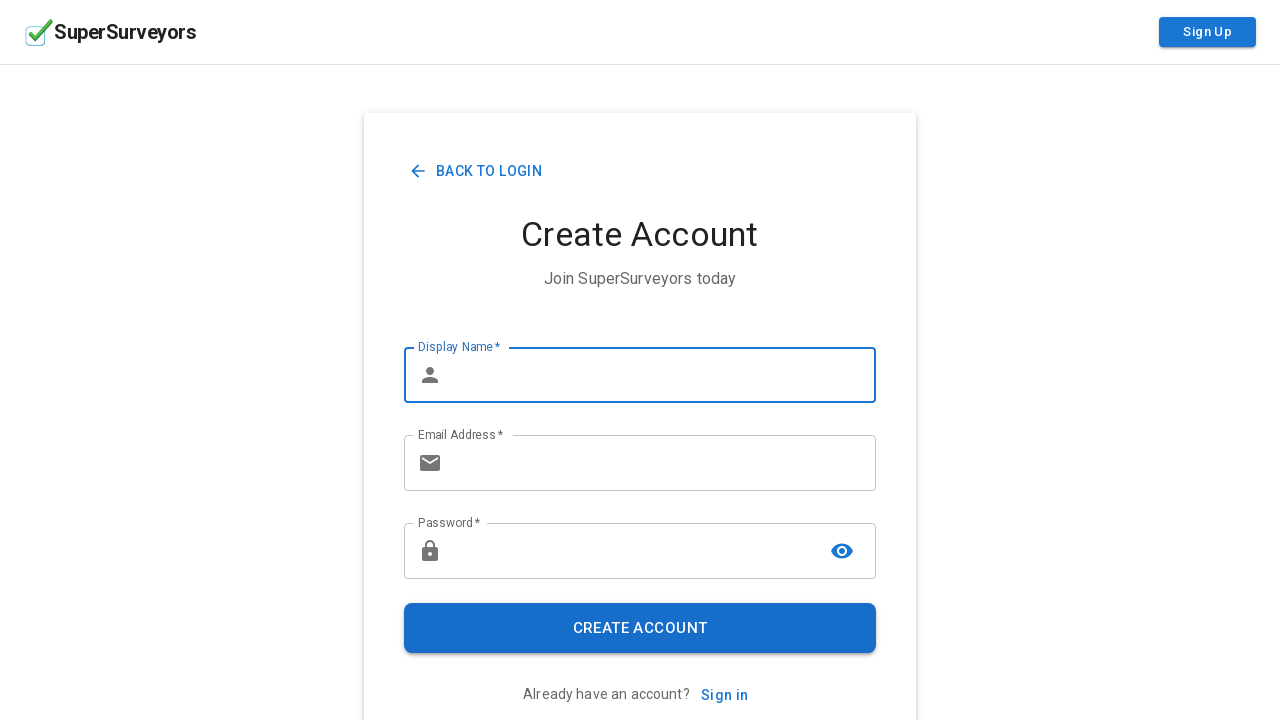

Navigated to signup page
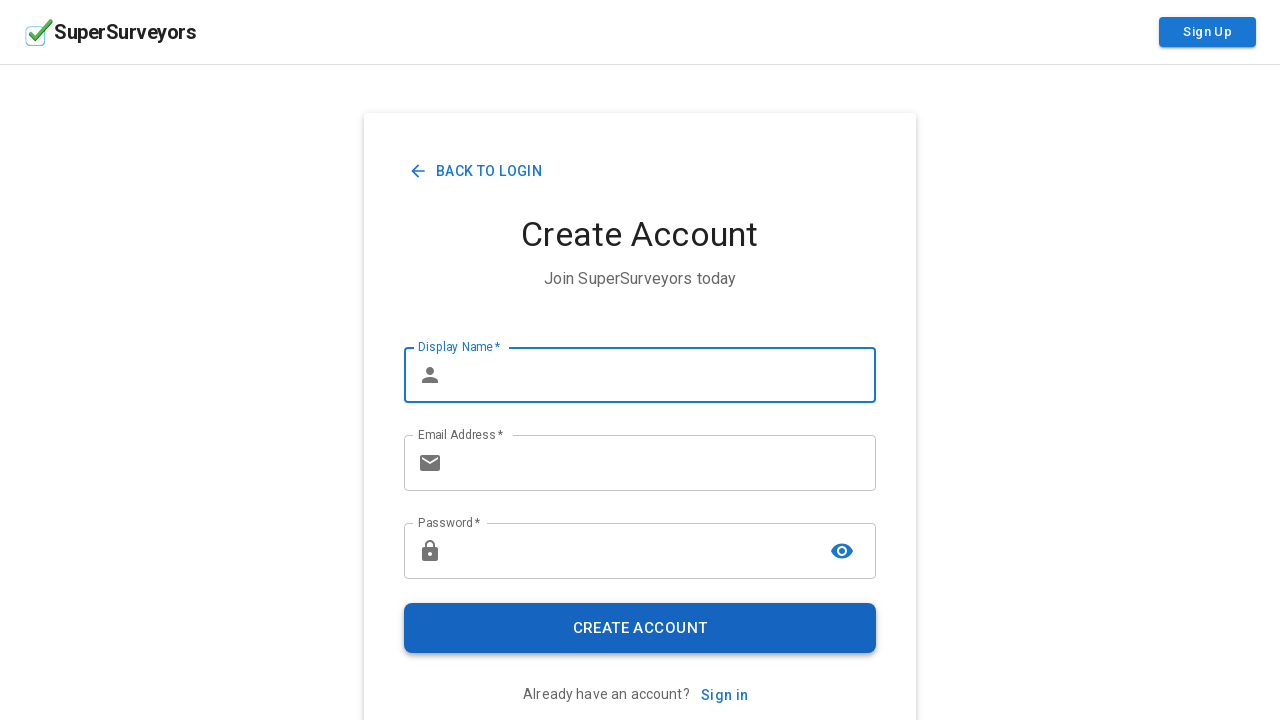

Verified 'Create Account' header is displayed on signup page
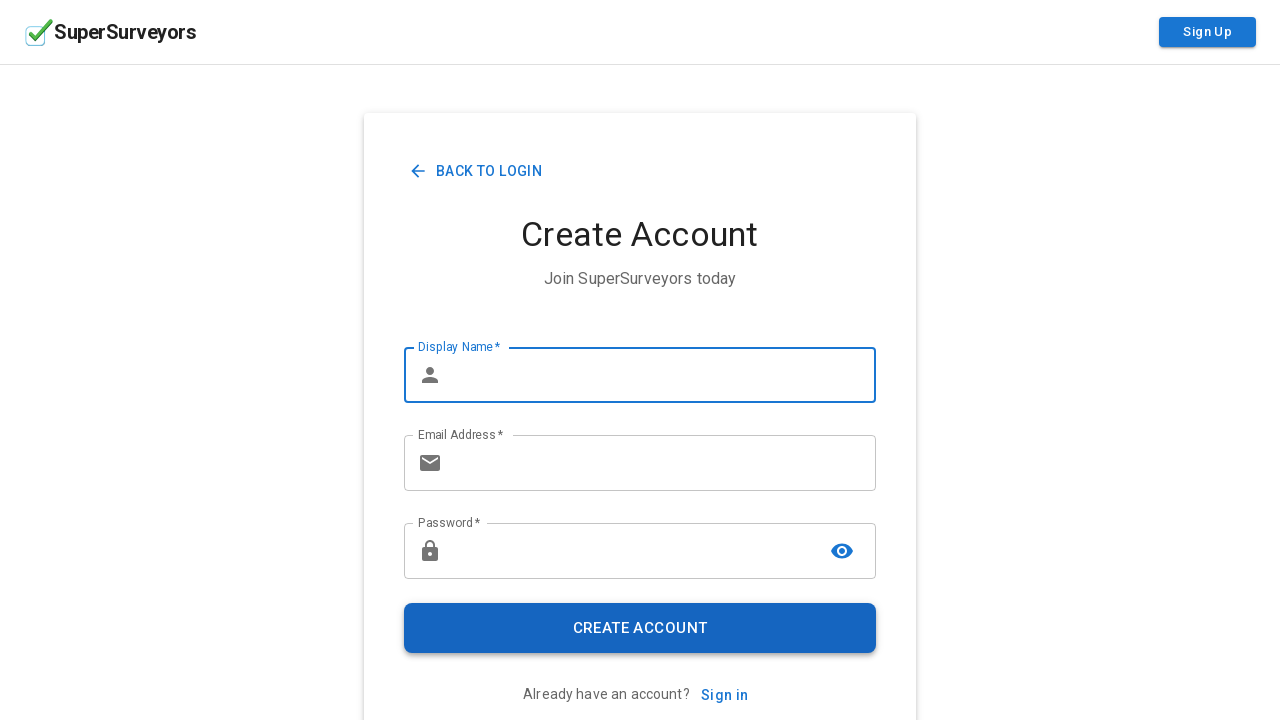

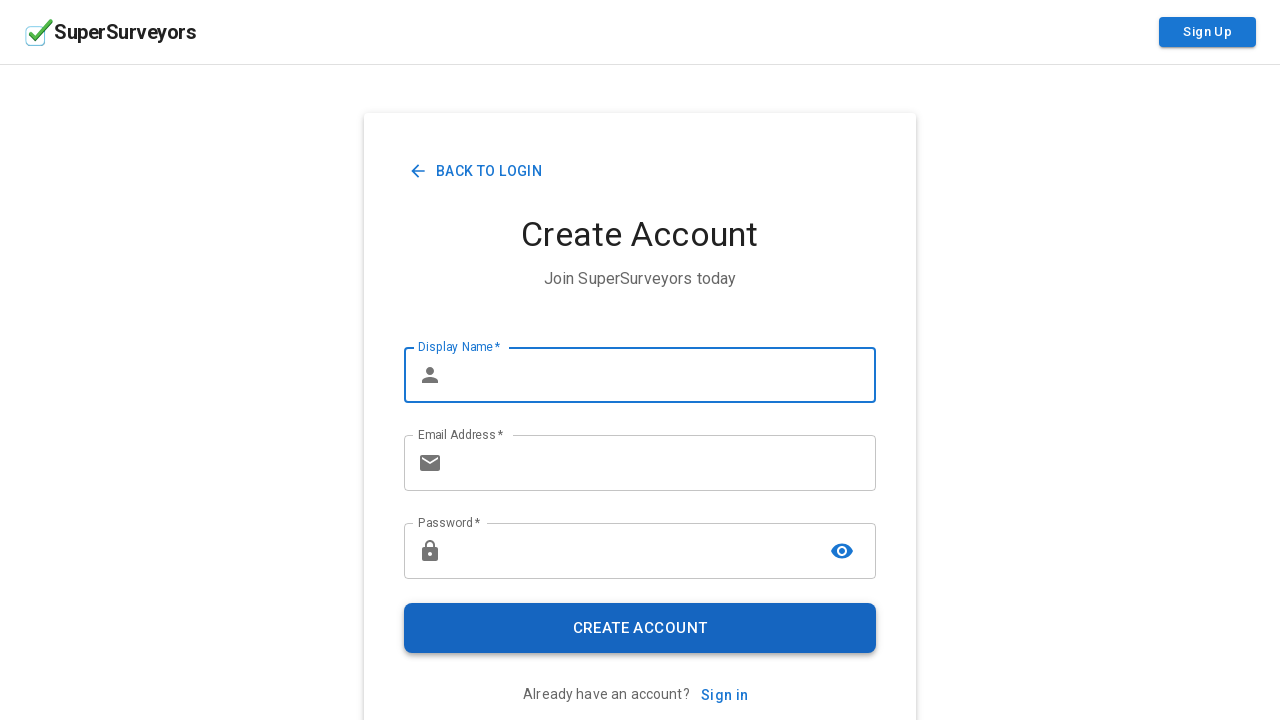